Tests JavaScript alert handling by clicking on Javascript Alerts, triggering an alert box, validating the alert message, and accepting it

Starting URL: https://www.lambdatest.com/selenium-playground/

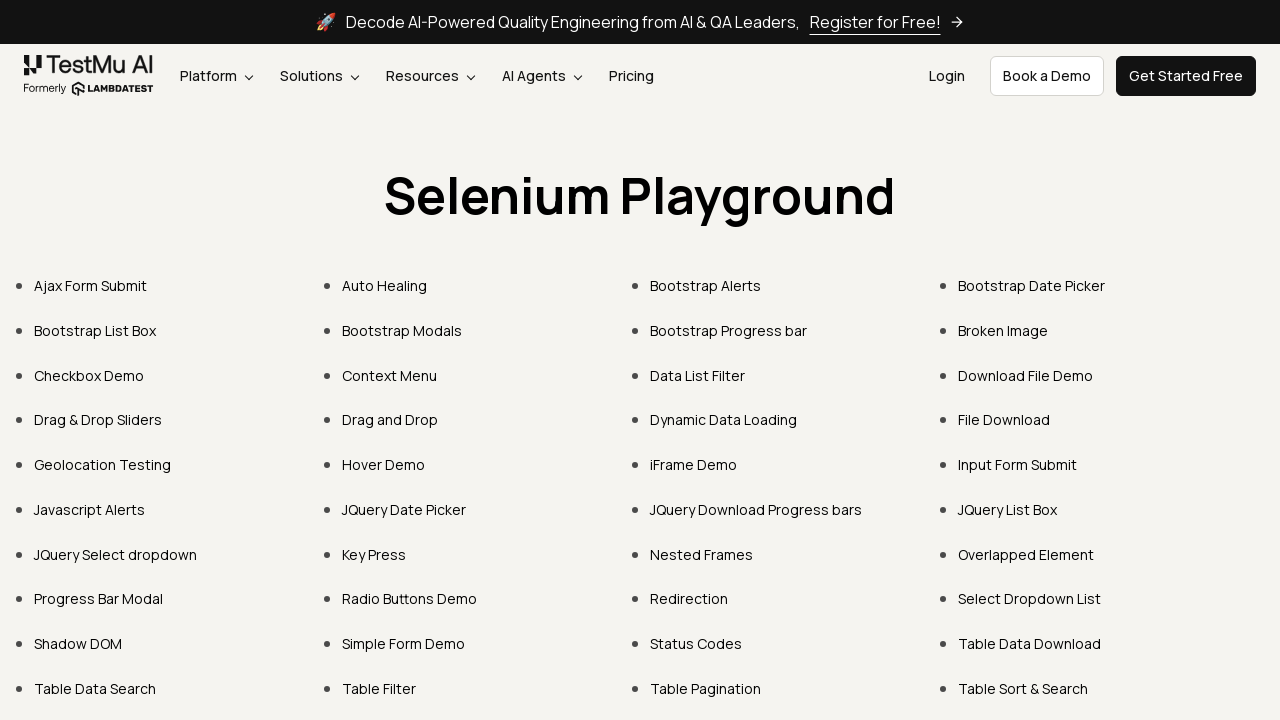

Clicked on 'Javascript Alerts' link at (90, 509) on text=Javascript Alerts
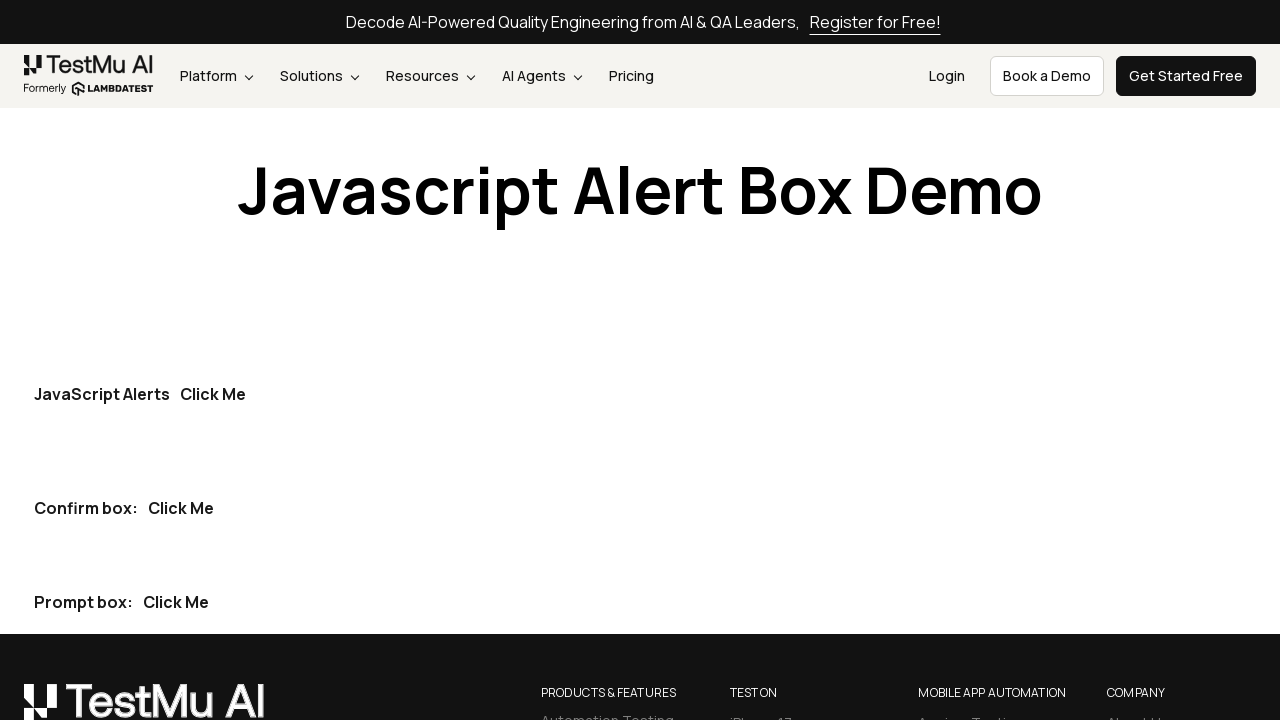

Waited for page to load (networkidle)
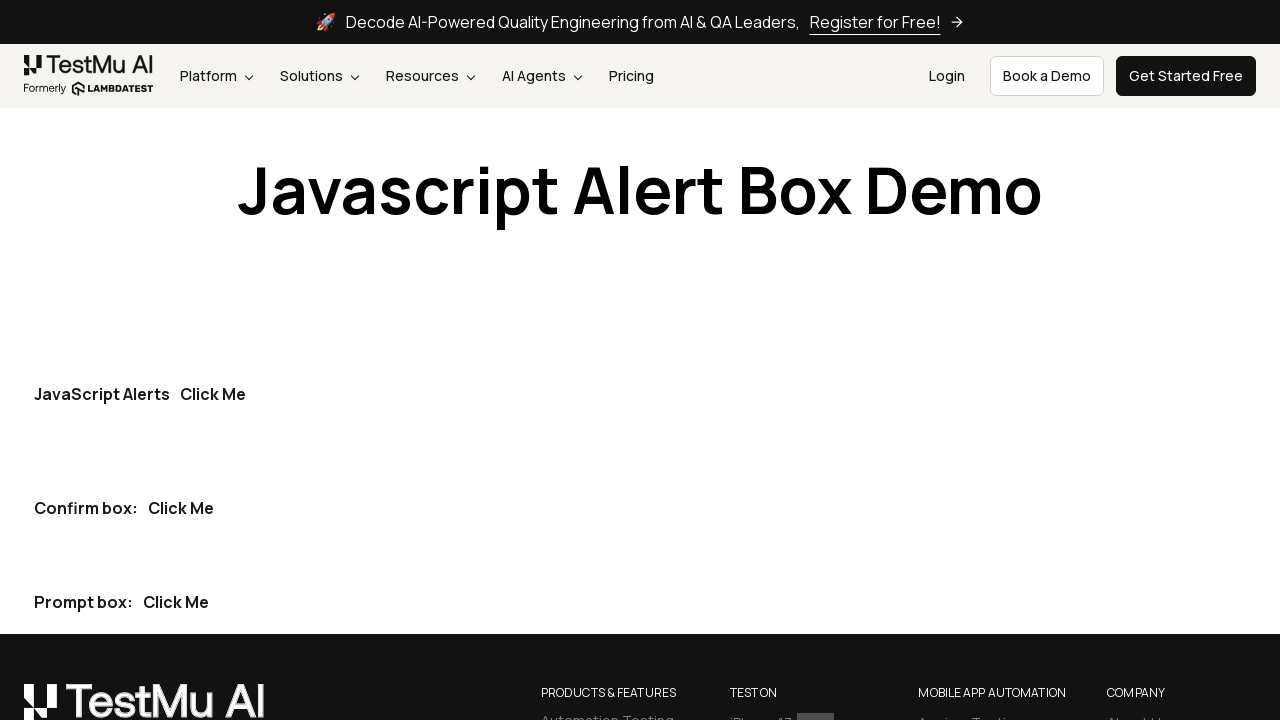

Registered dialog handler to validate and accept alert
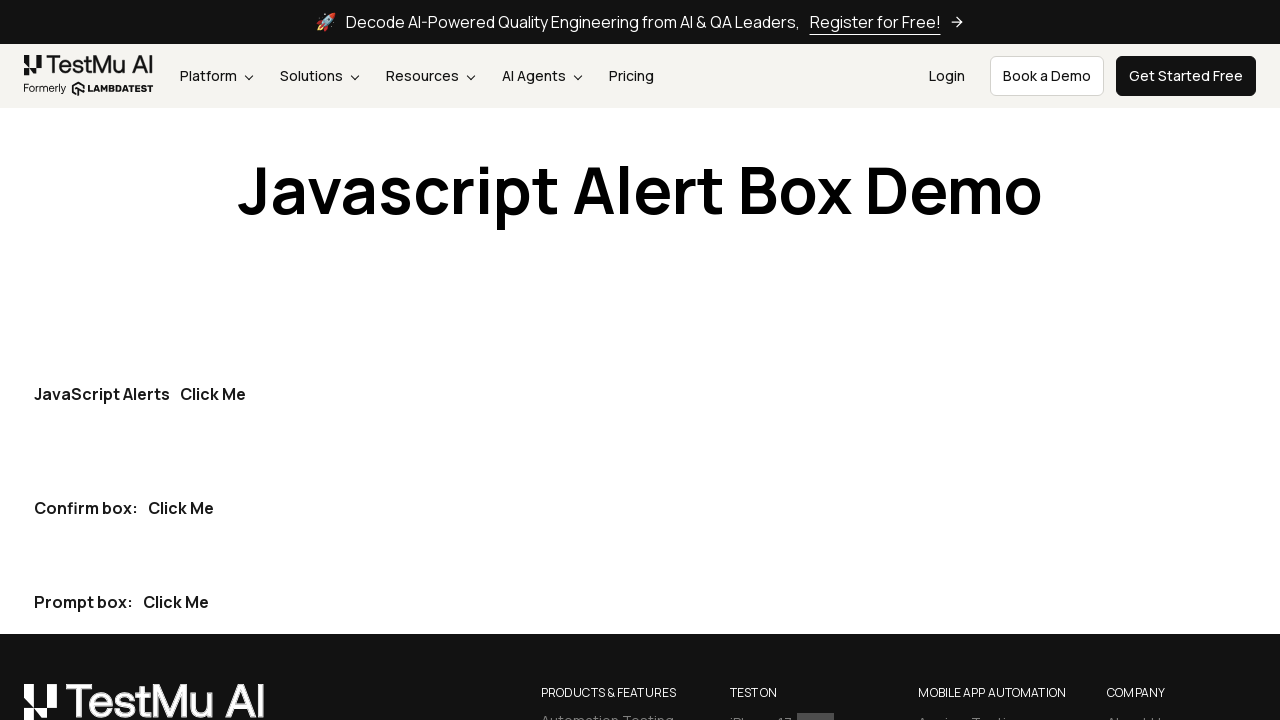

Clicked 'Click Me' button to trigger JavaScript alert at (213, 394) on button:has-text('Click Me'):first-of-type
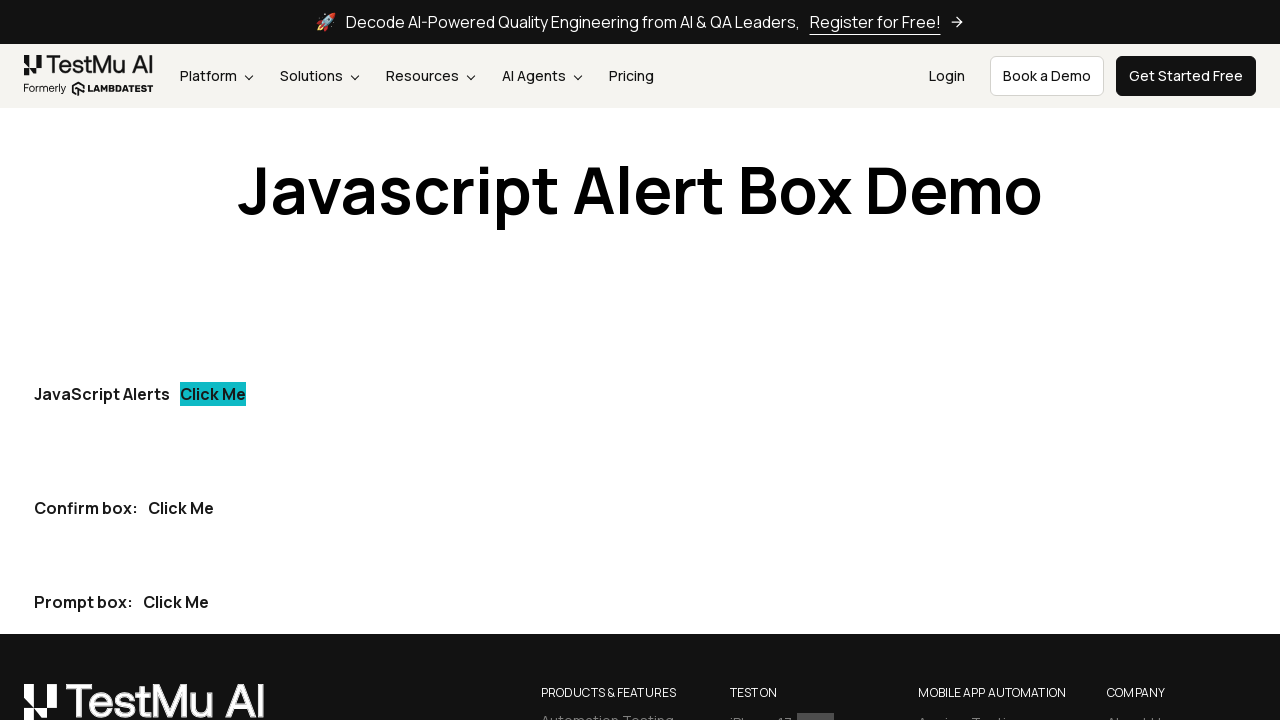

Alert was handled and accepted successfully
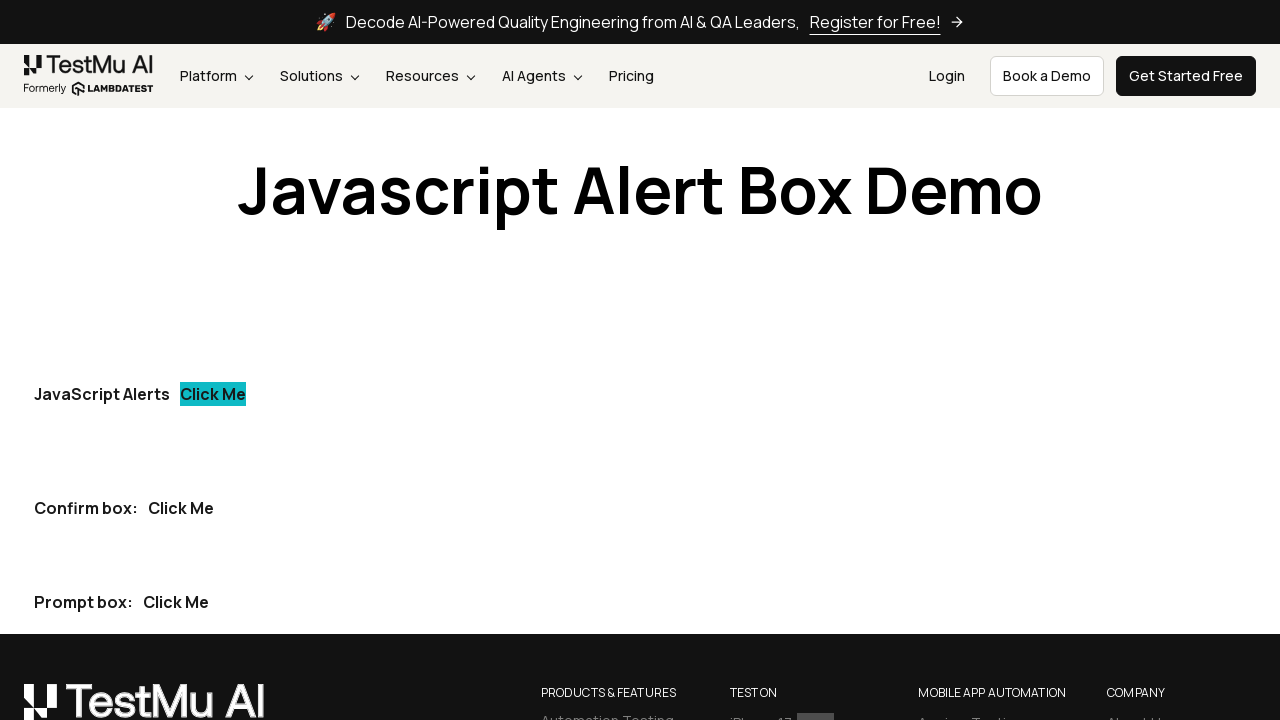

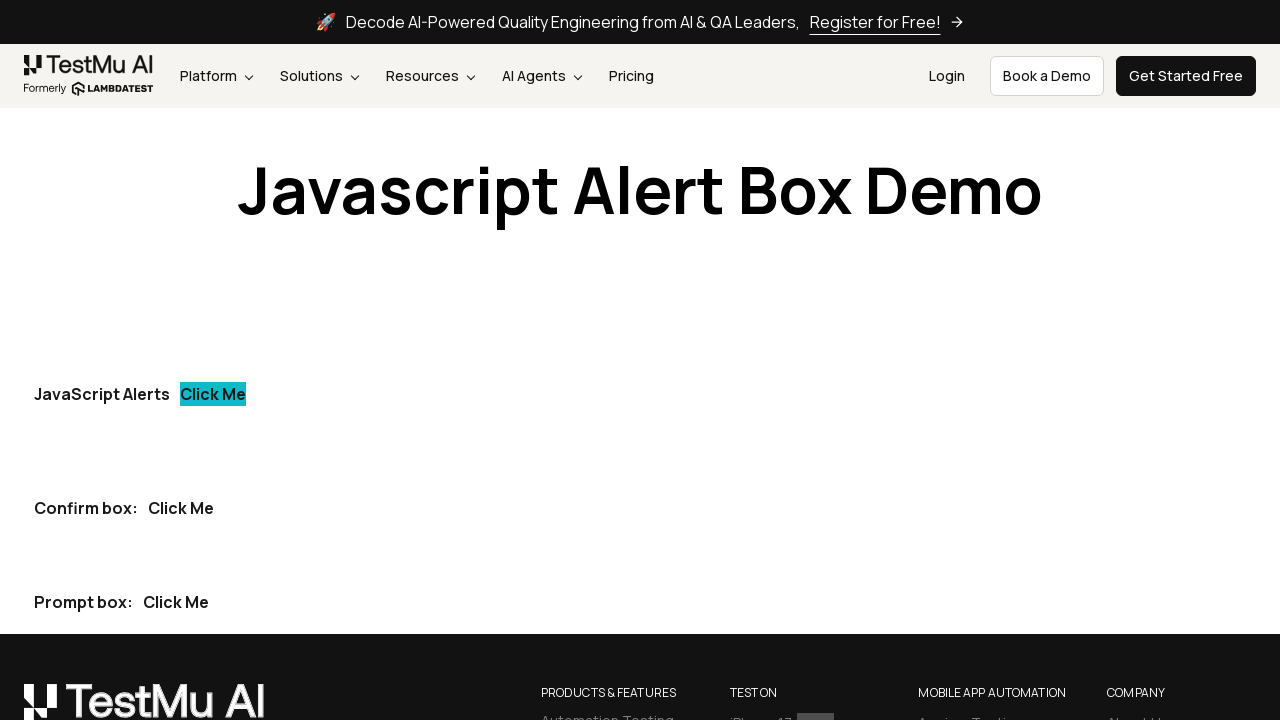